Navigates to Satisfice website and clicks the Consulting link in the navigation

Starting URL: https://www.satisfice.com/

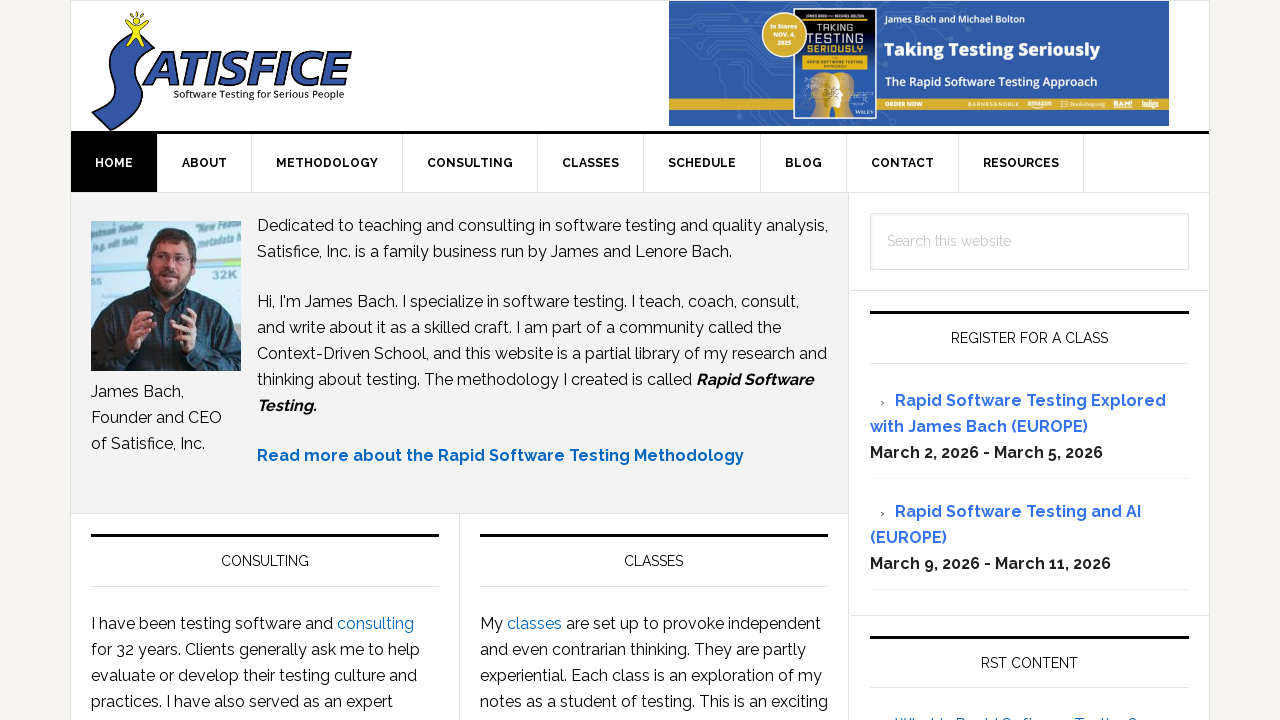

Navigated to Satisfice website
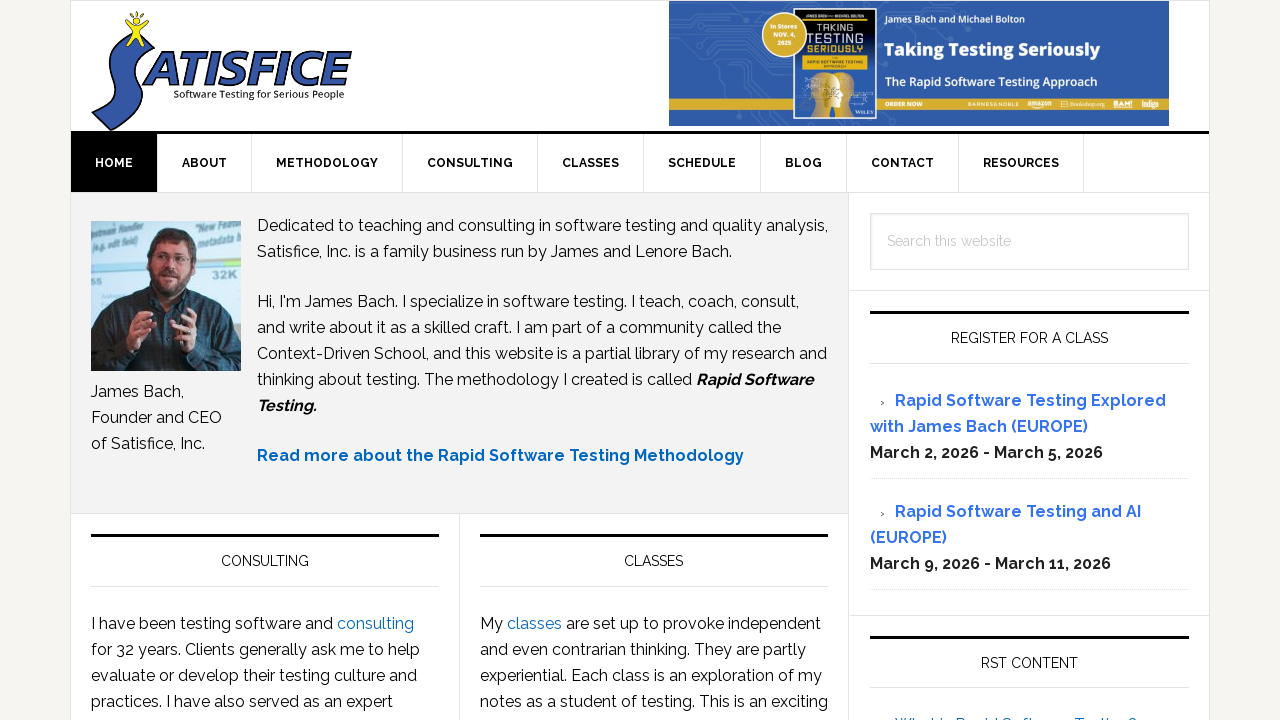

Clicked the Consulting link in the navigation at (470, 163) on xpath=//span[normalize-space()='Consulting']
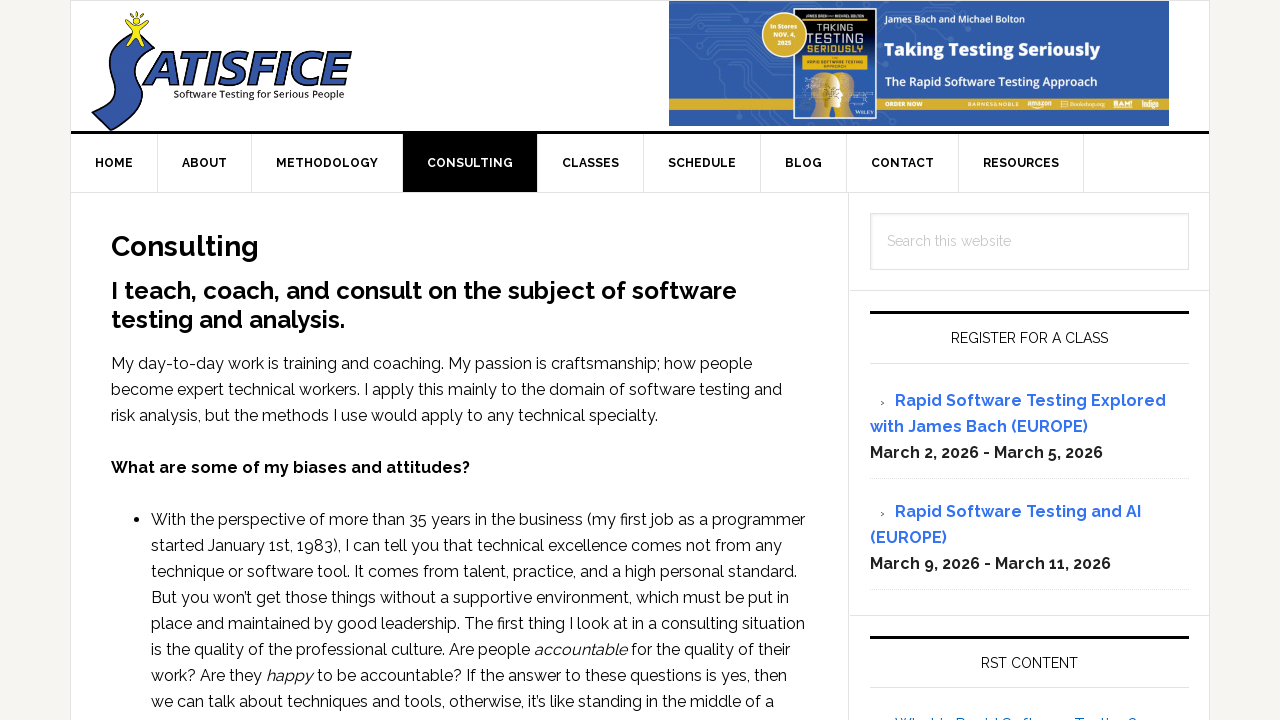

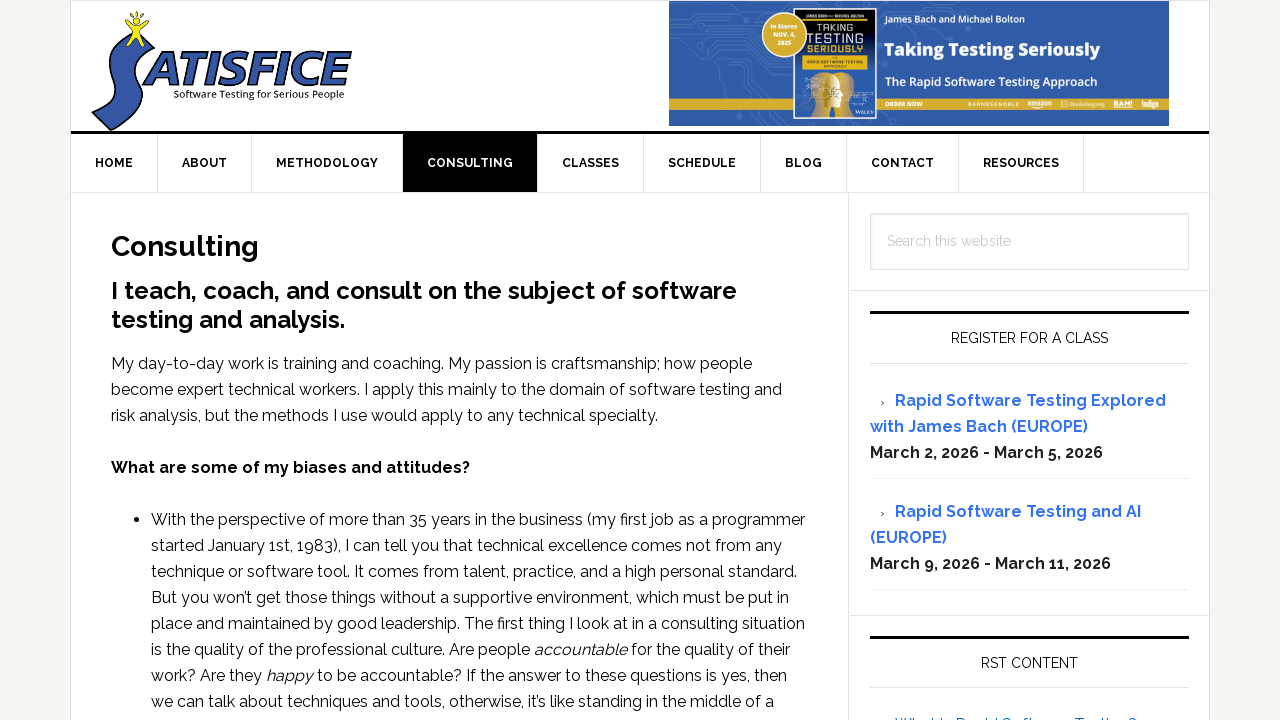